Tests JavaScript alert handling by clicking a button that triggers a confirm dialog, accepting the alert, and verifying the result message

Starting URL: https://the-internet.herokuapp.com/javascript_alerts

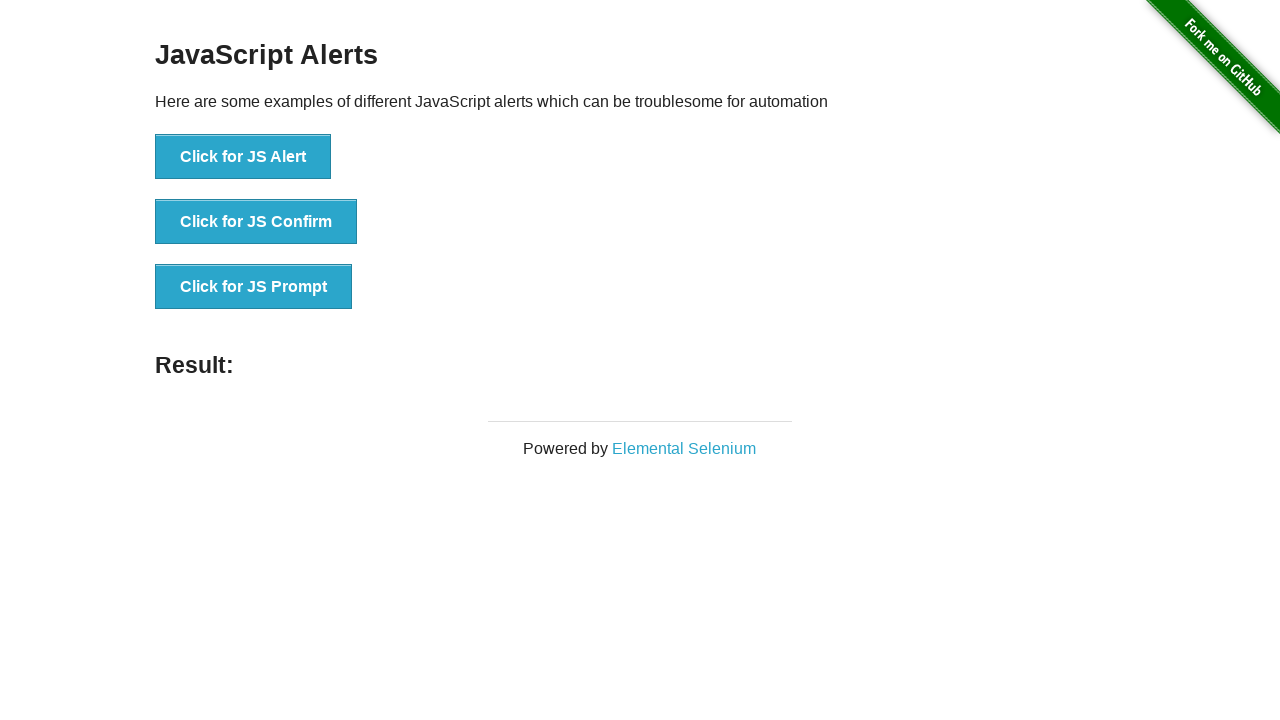

Set up dialog handler to accept confirm alerts
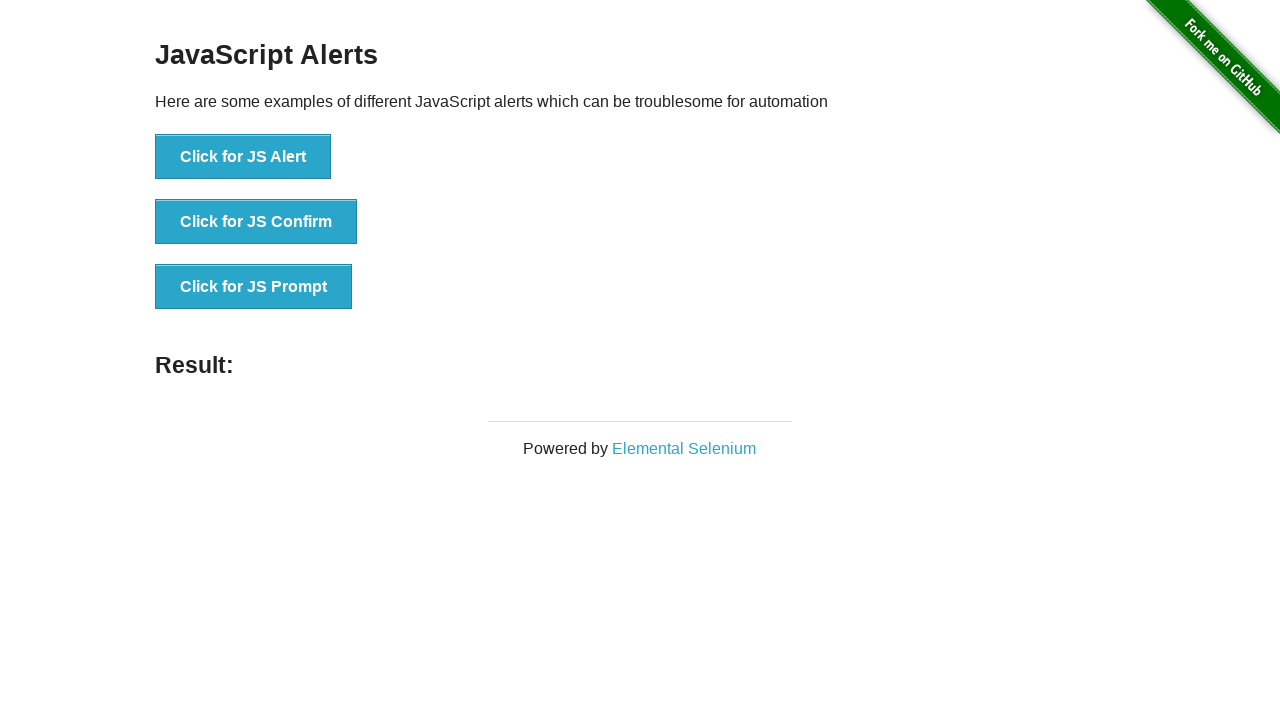

Clicked button to trigger JS Confirm alert at (256, 222) on button:has-text('Click for JS Confirm')
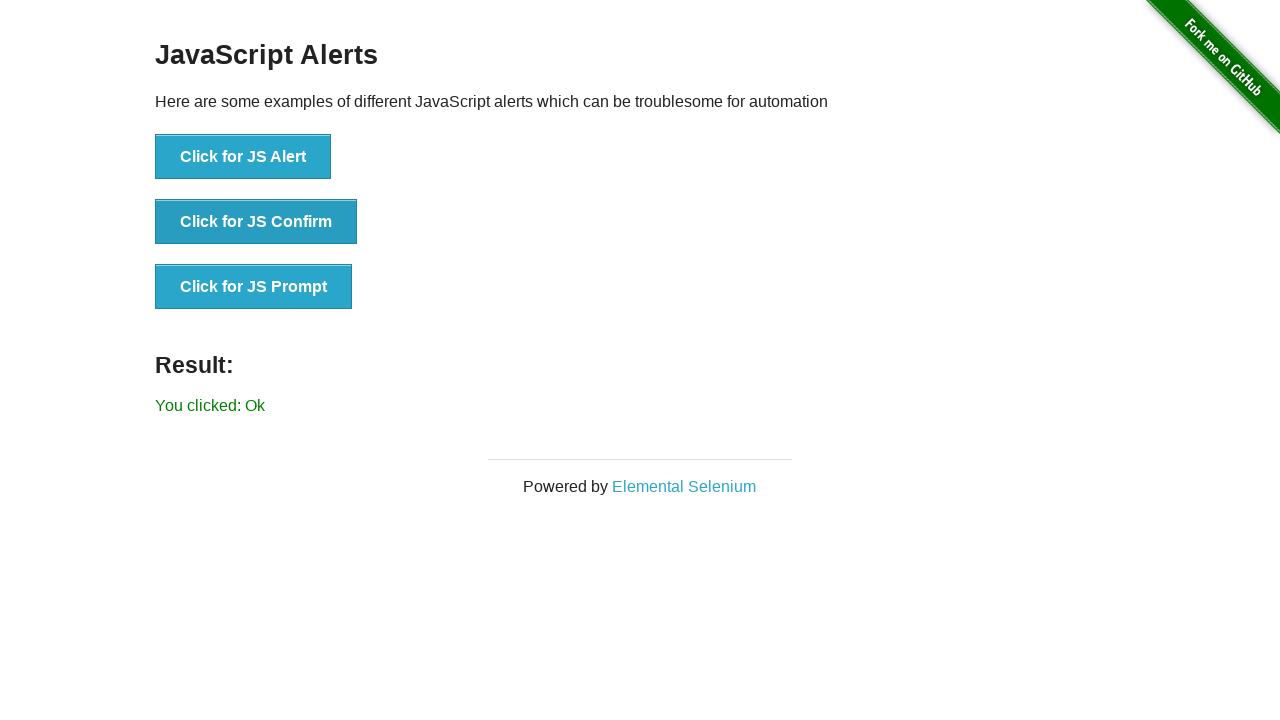

Waited for and verified result message appeared after accepting confirm dialog
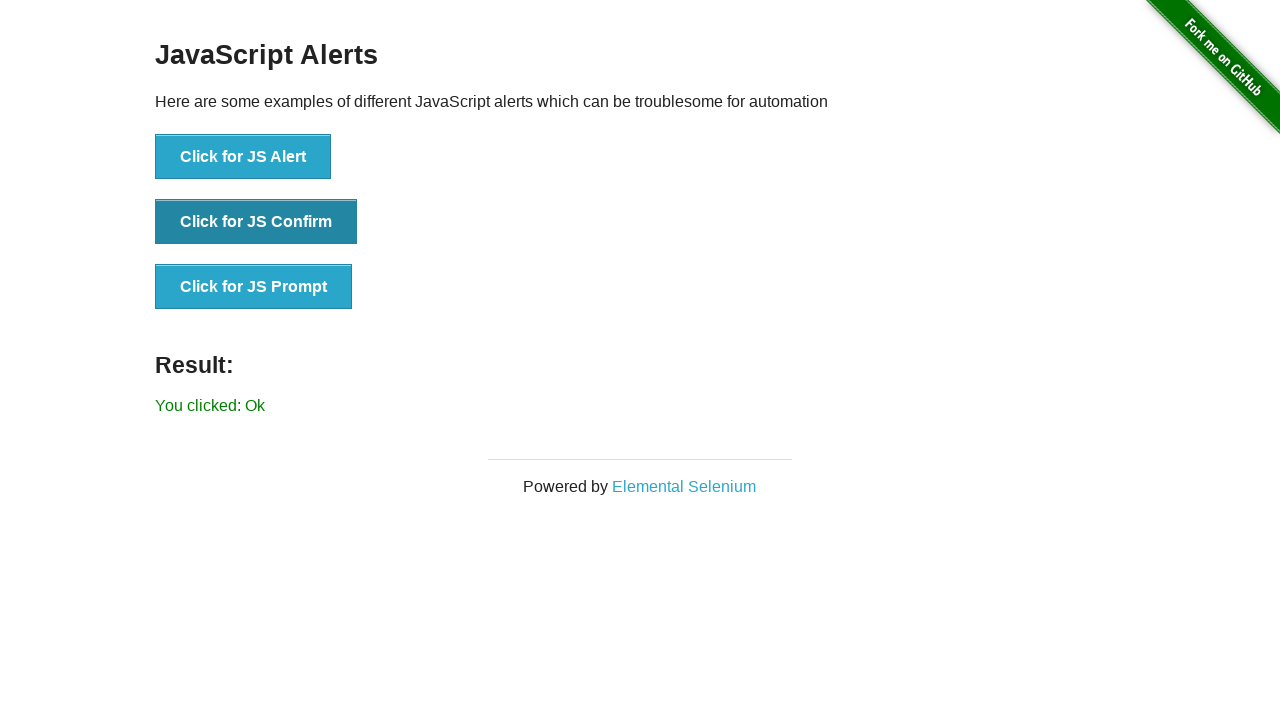

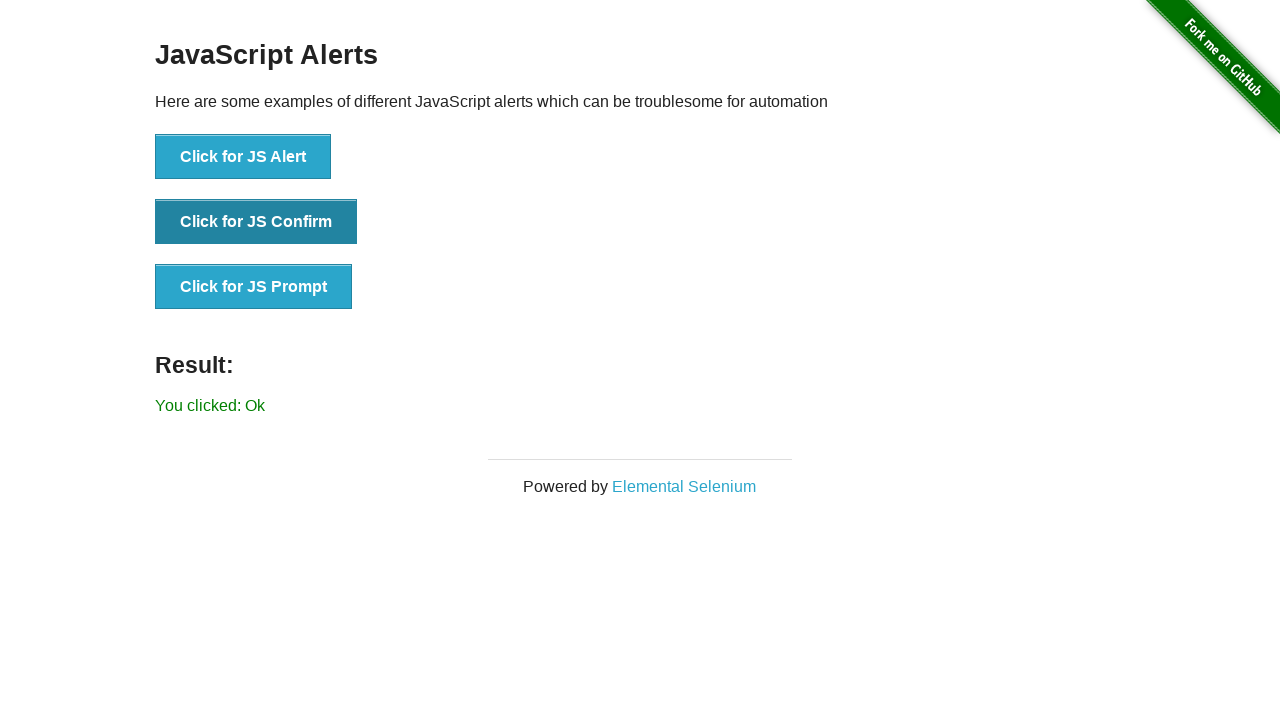